Tests flight booking flow on BlazeDemo by selecting origin and destination cities from dropdowns and verifying the reservation page loads correctly.

Starting URL: https://www.blazedemo.com

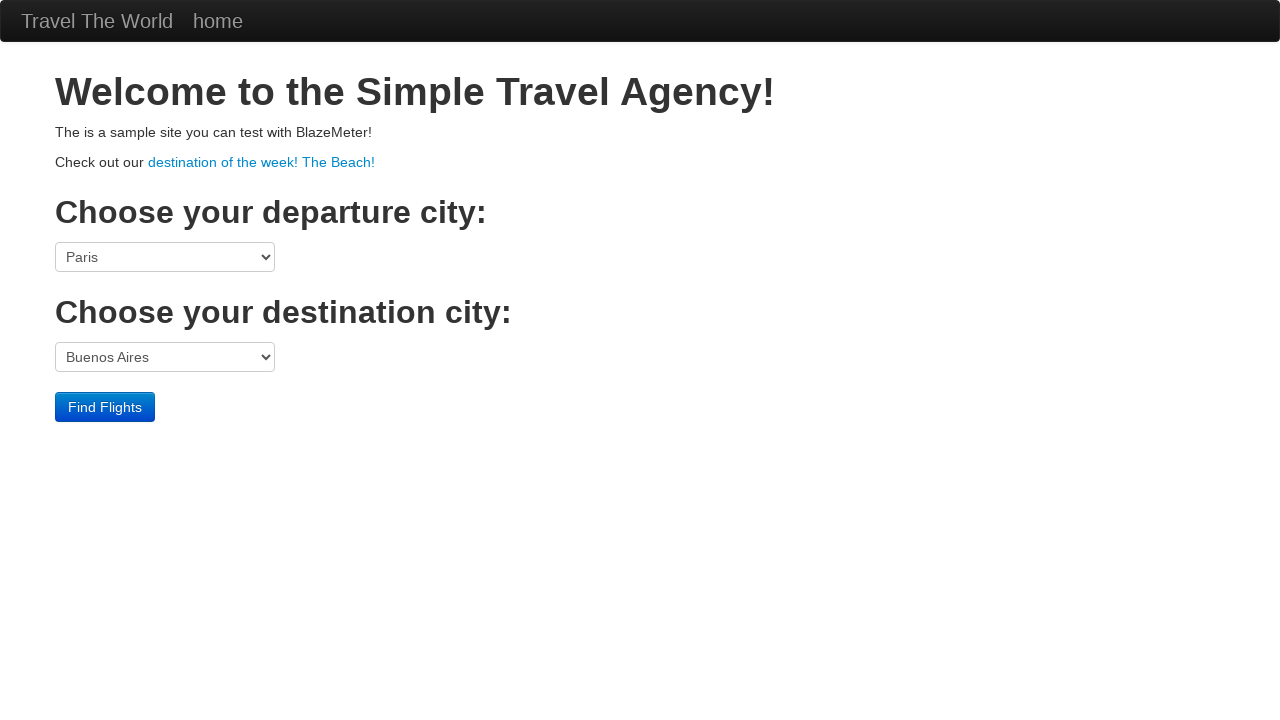

Selected 'Portland' as origin city from dropdown on select[name='fromPort']
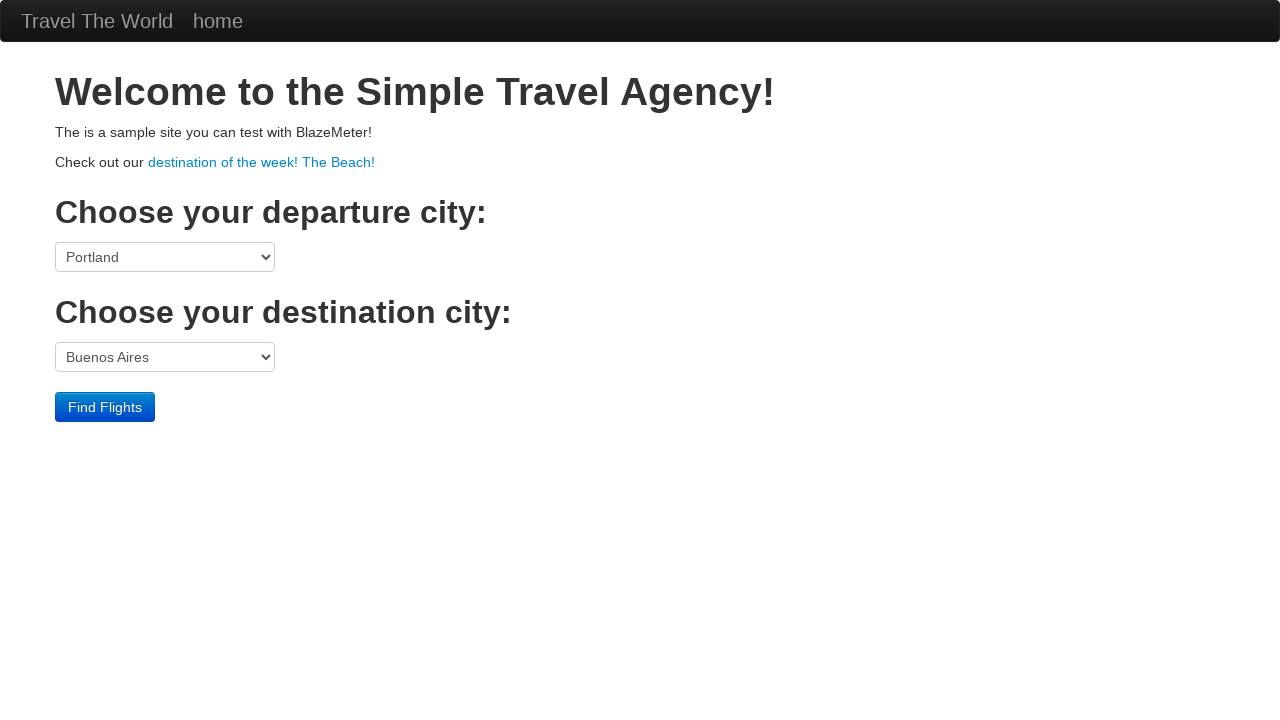

Selected 'Berlin' as destination city from dropdown on select[name='toPort']
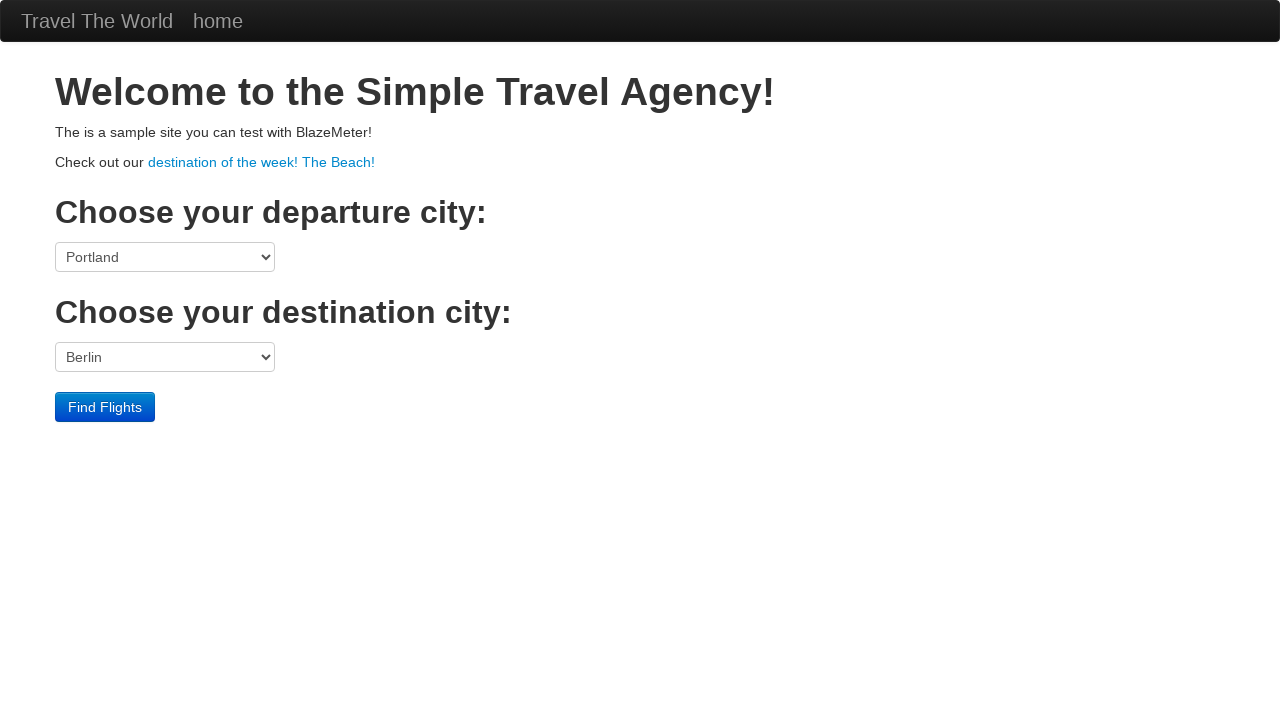

Clicked 'Find Flights' button to search for flights at (105, 407) on input[type='submit']
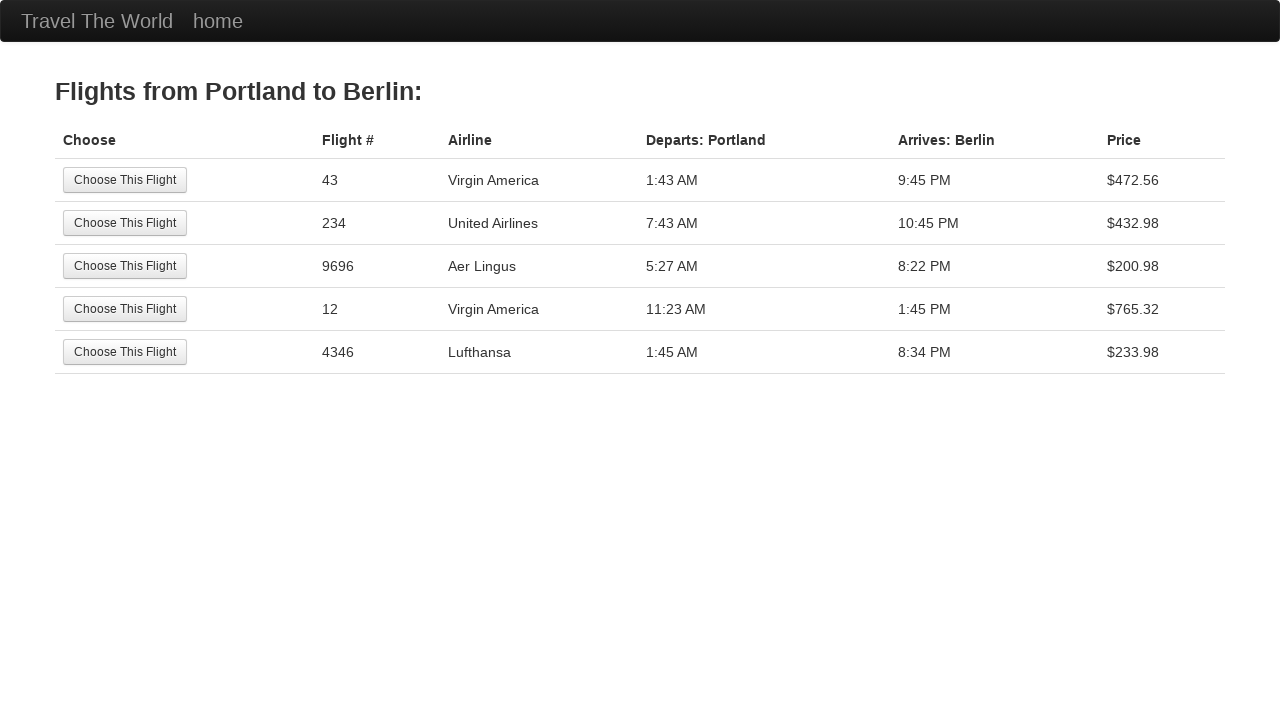

Waited for page to reach domcontentloaded state
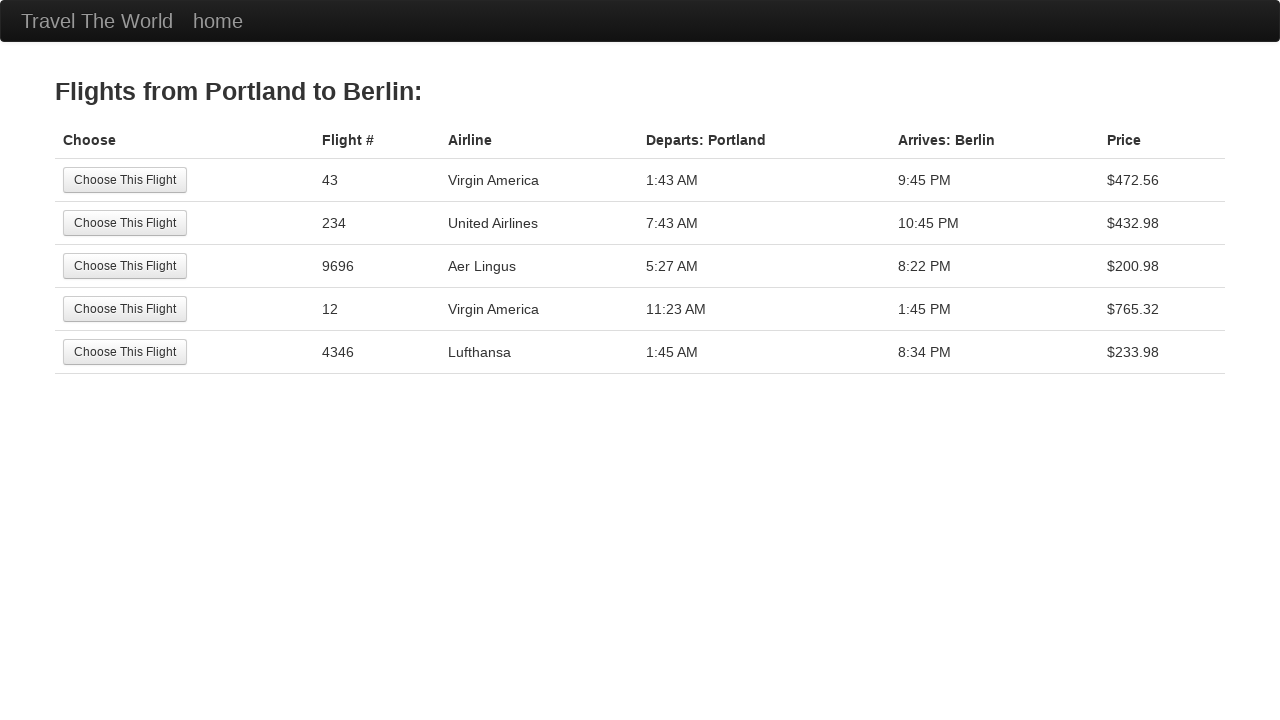

Verified that reservation page loaded successfully (title contains 'reserve')
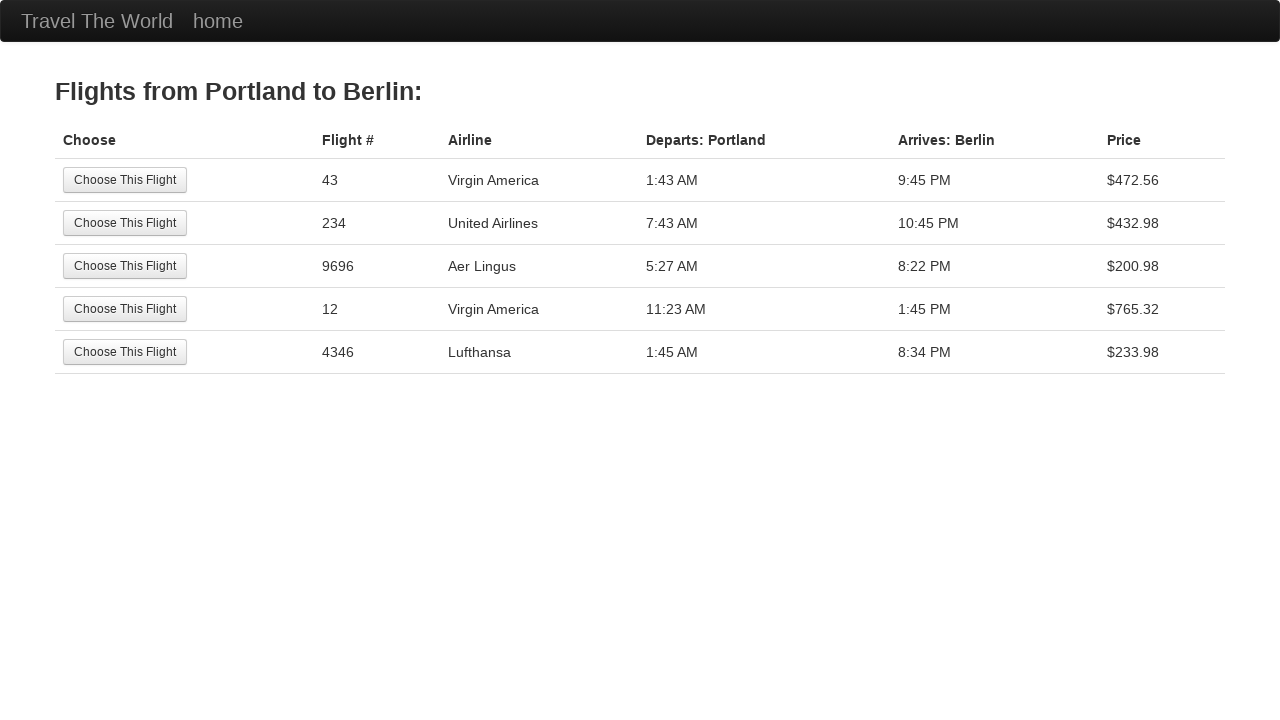

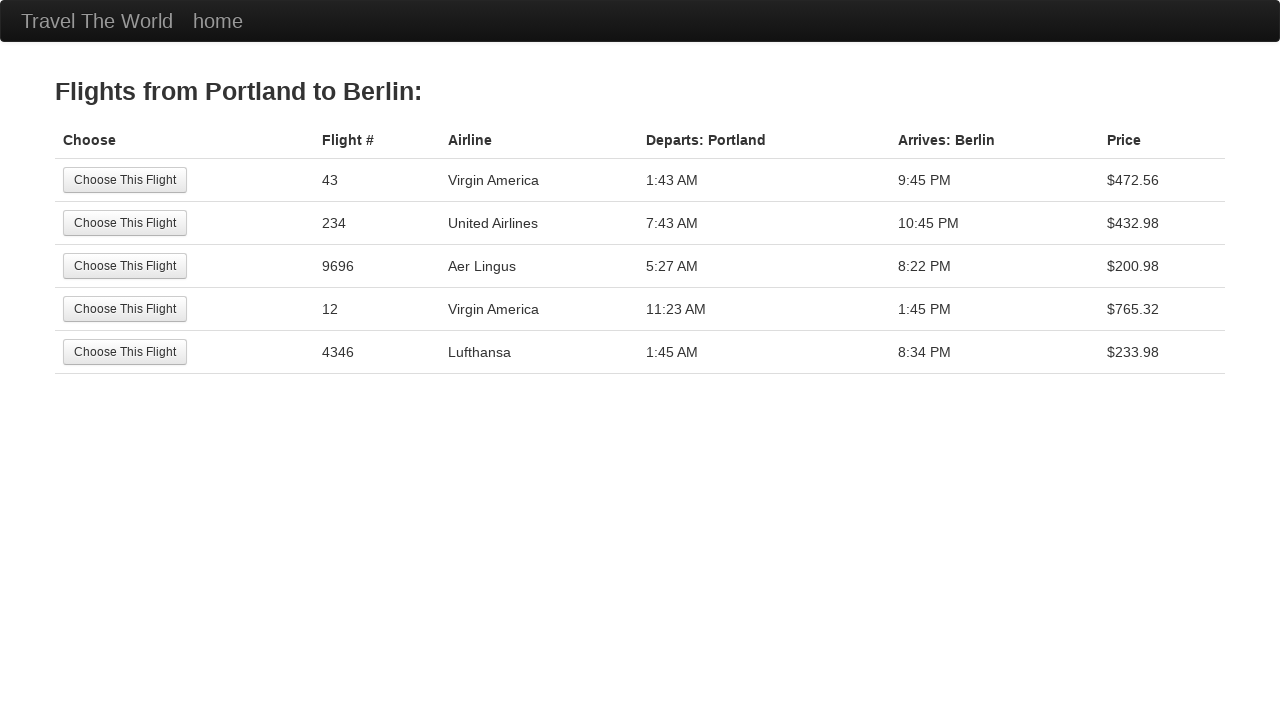